Tests dynamic content loading by clicking a button and waiting for "Hello World!" text to appear

Starting URL: https://the-internet.herokuapp.com/dynamic_loading/1

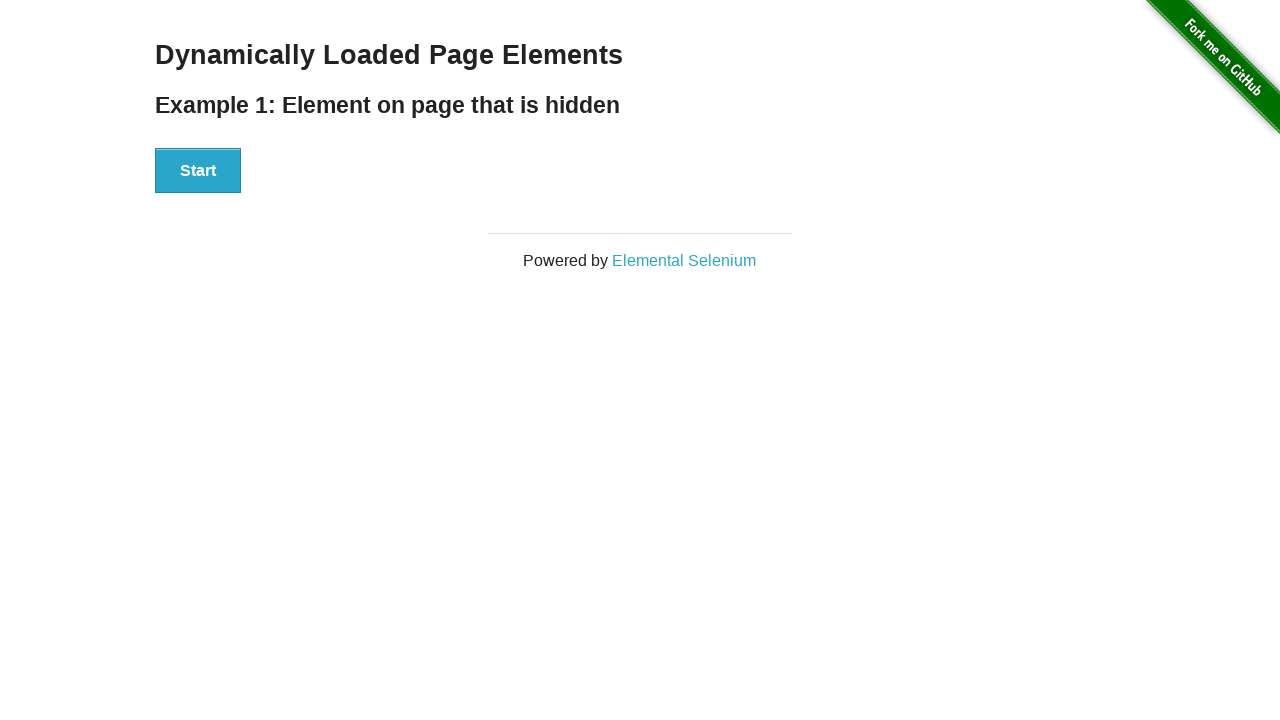

Clicked start button to trigger dynamic loading at (198, 171) on xpath=//button
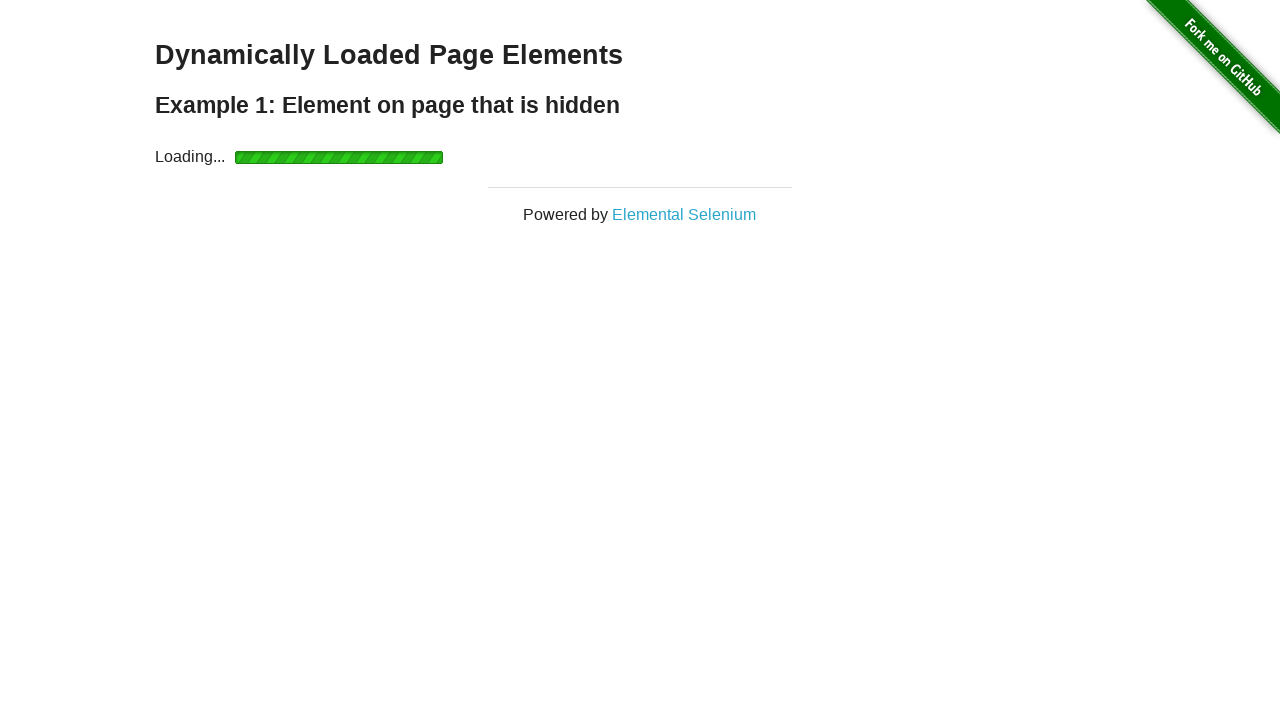

Waited for 'Hello World!' text to appear and element loaded
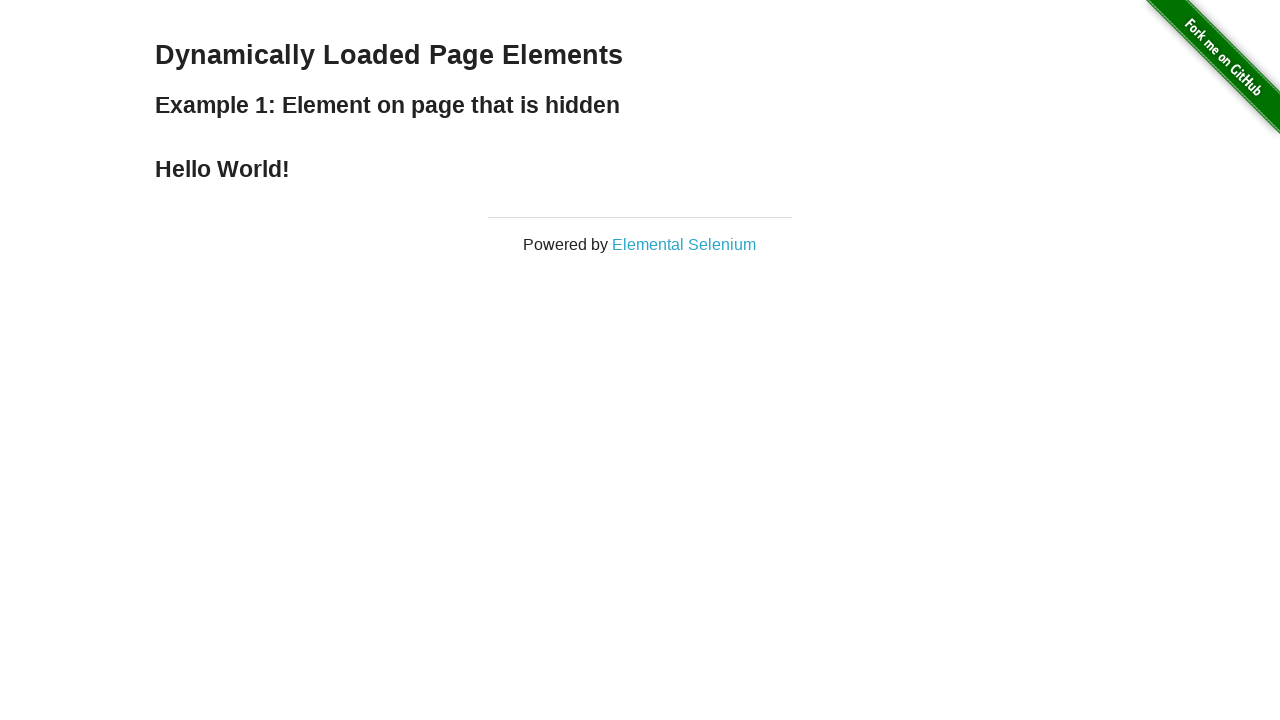

Verified 'Hello World!' text content: 'Hello World!'
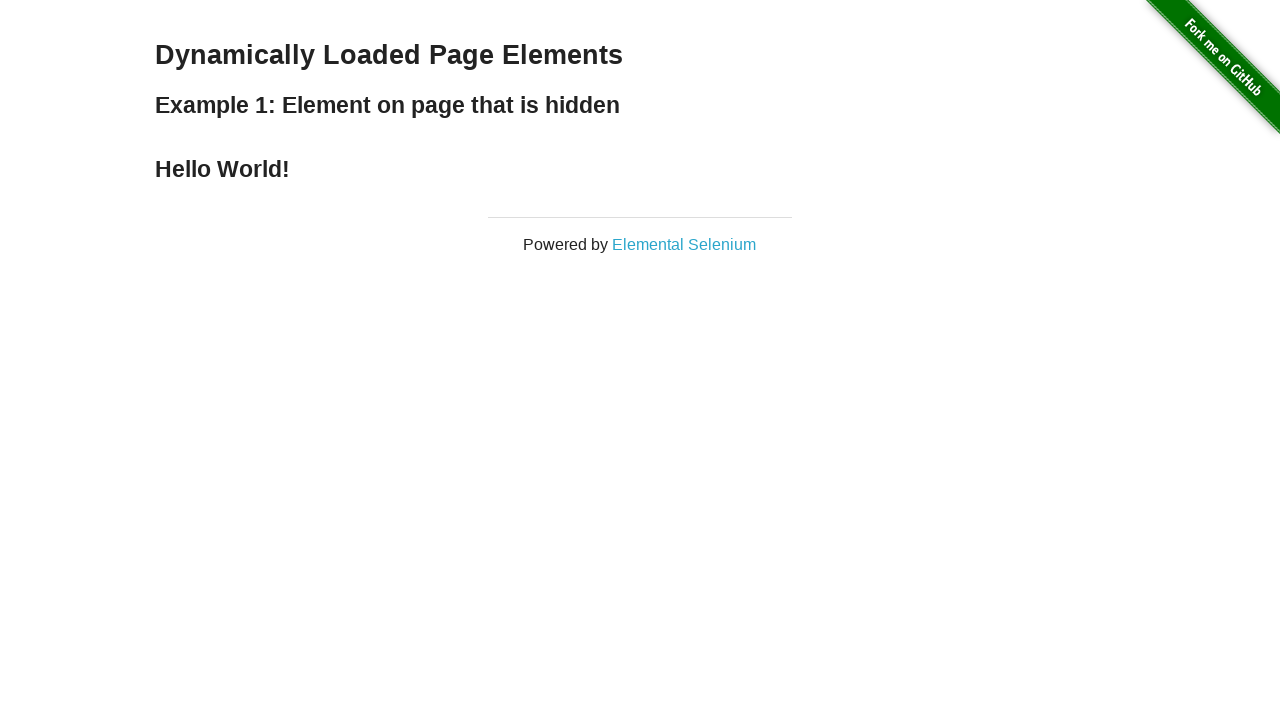

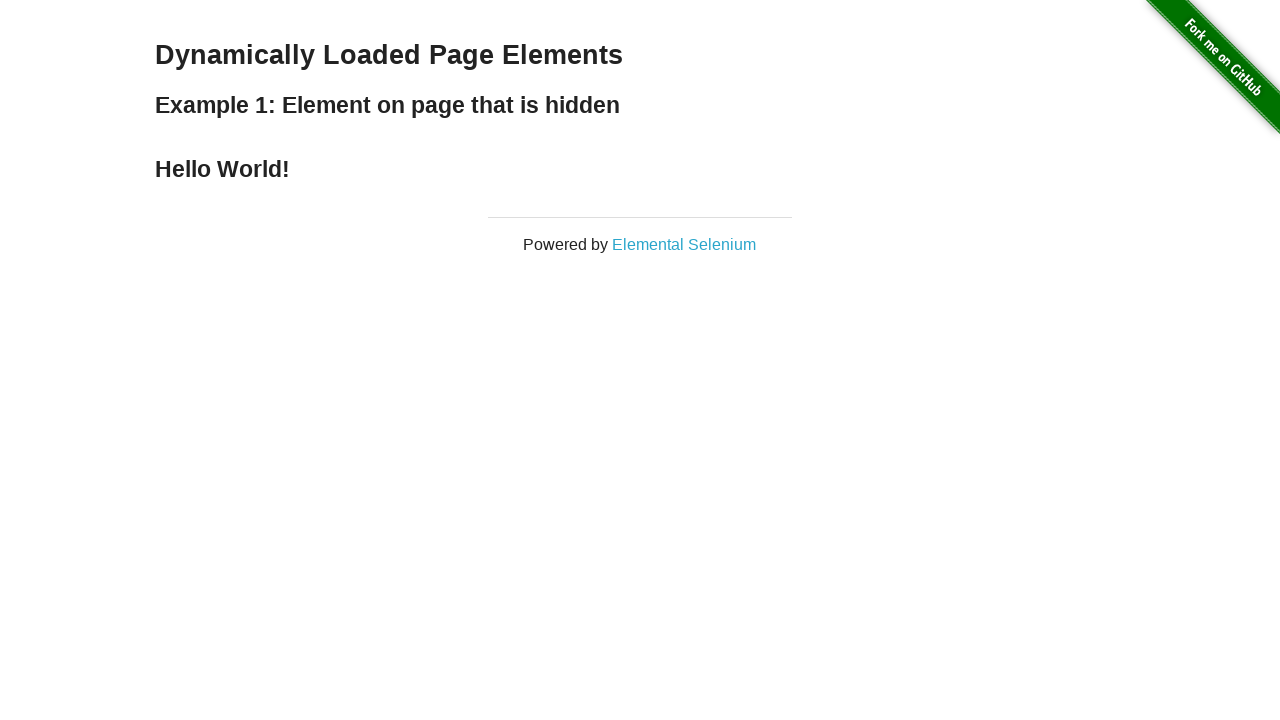